Tests dropdown selection functionality on a signup page by selecting various options from a state dropdown using different selection methods (by index, value, and visible text), and then selecting multiple options from a hobbies multi-select dropdown.

Starting URL: https://freelance-learn-automation.vercel.app/signup

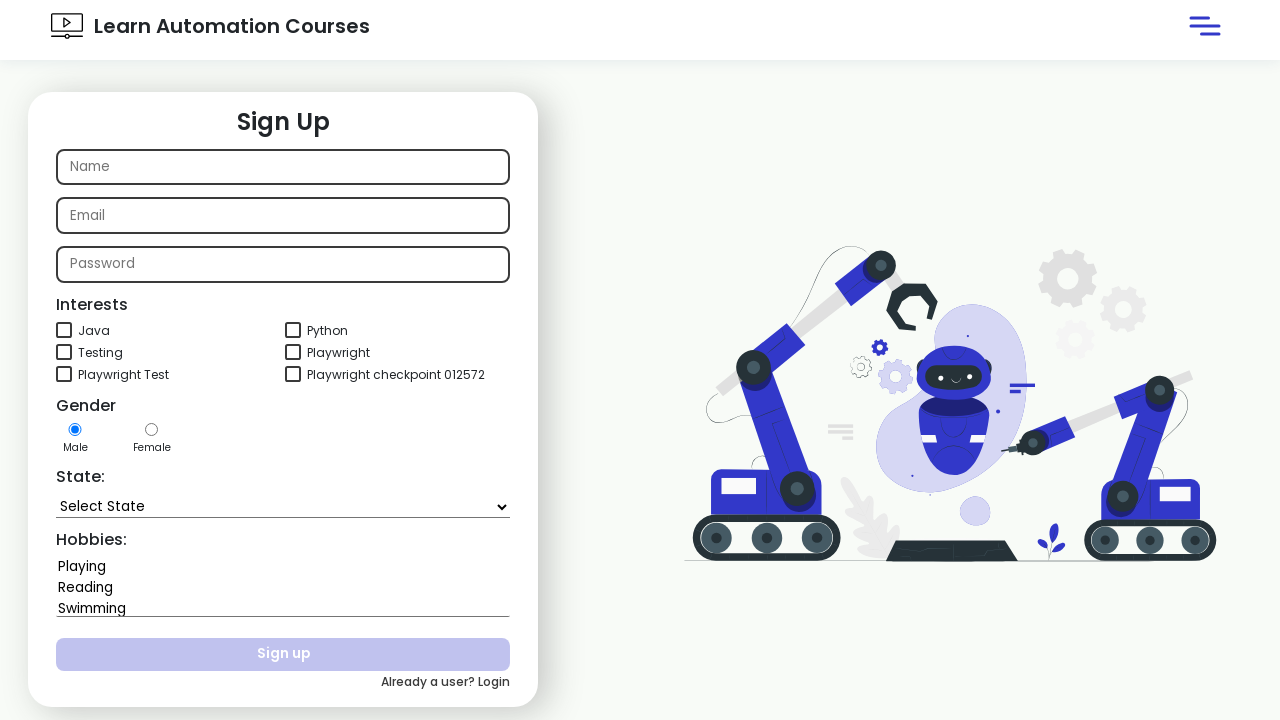

State dropdown selector loaded
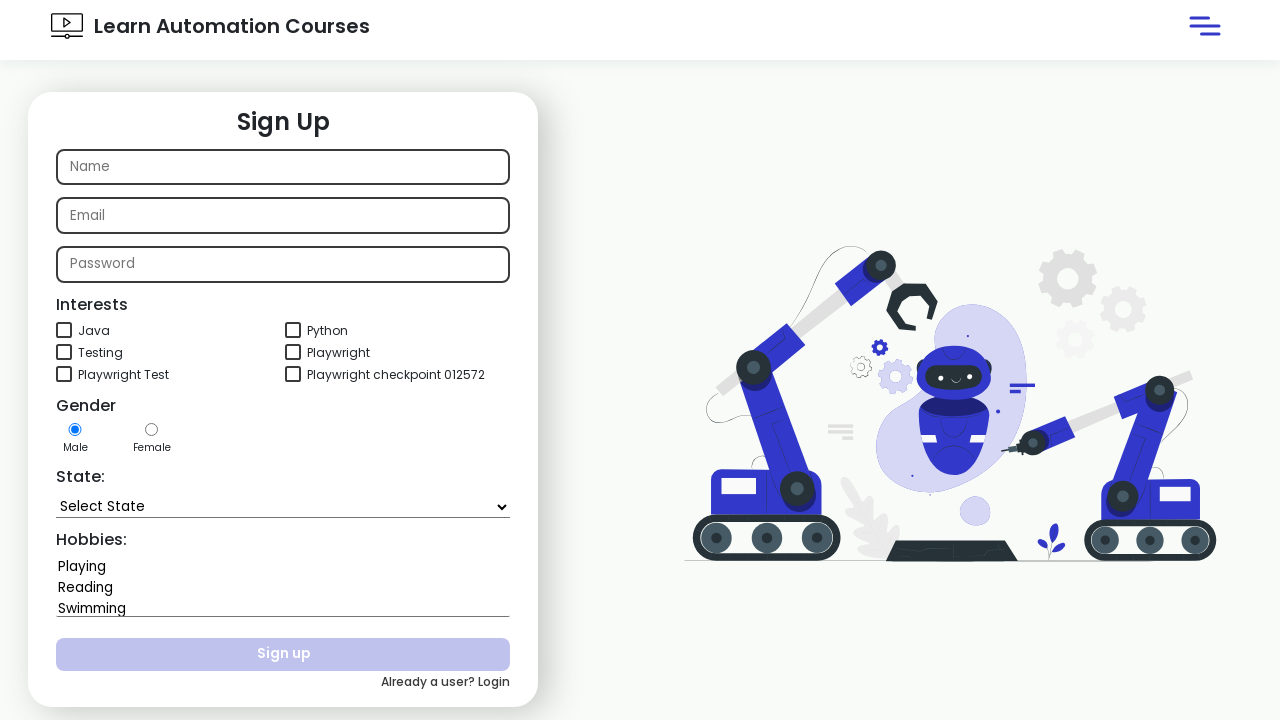

Selected state dropdown option by index 2 on select#state
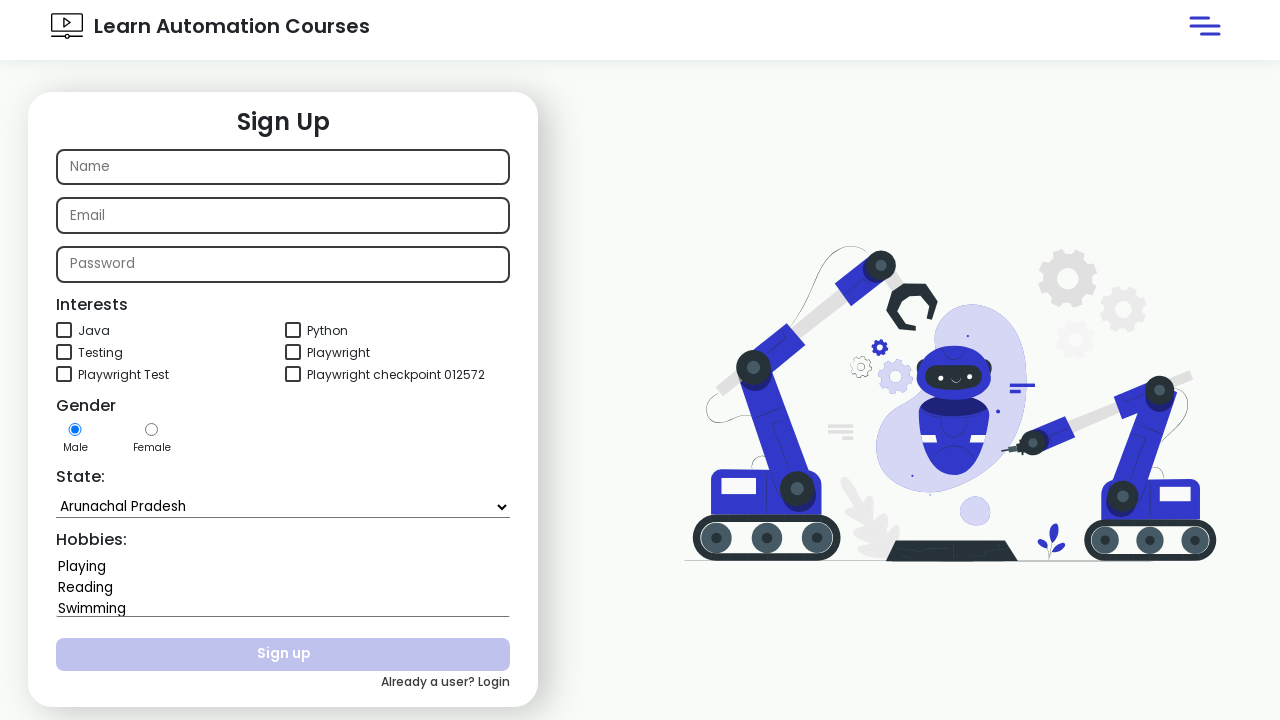

Selected state 'Goa' by value on select#state
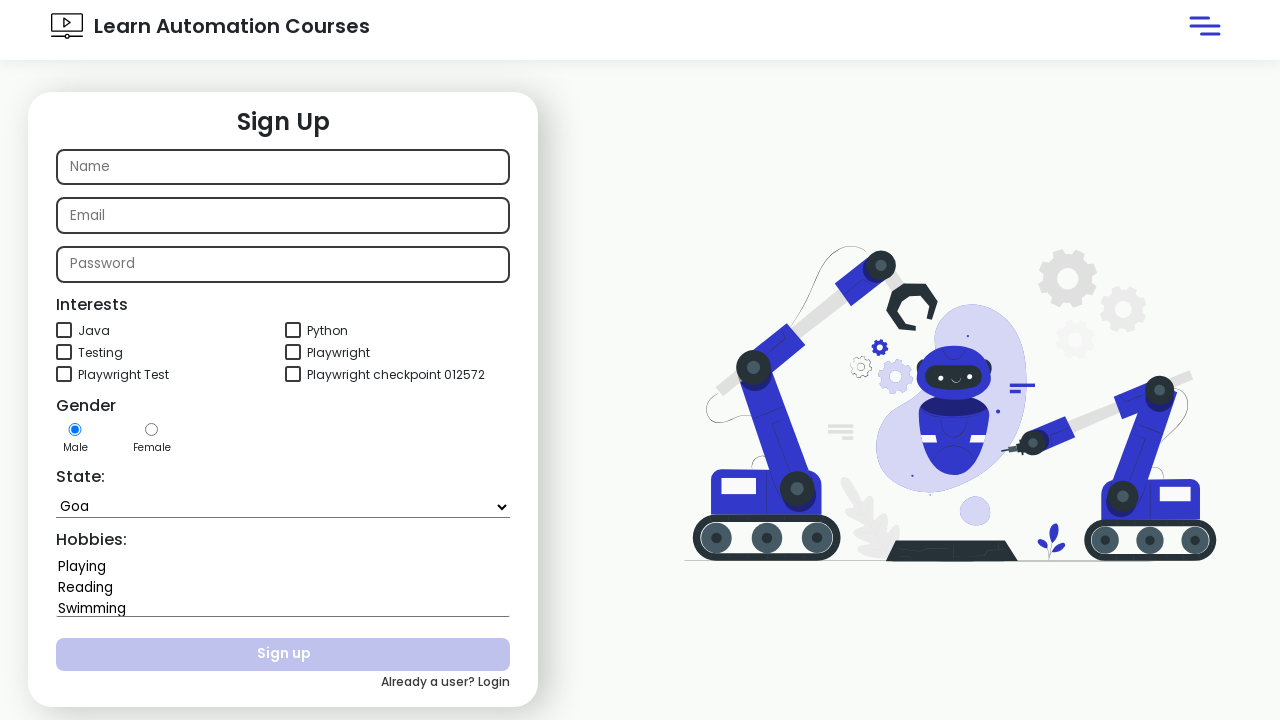

Selected state 'Bihar' by visible text on select#state
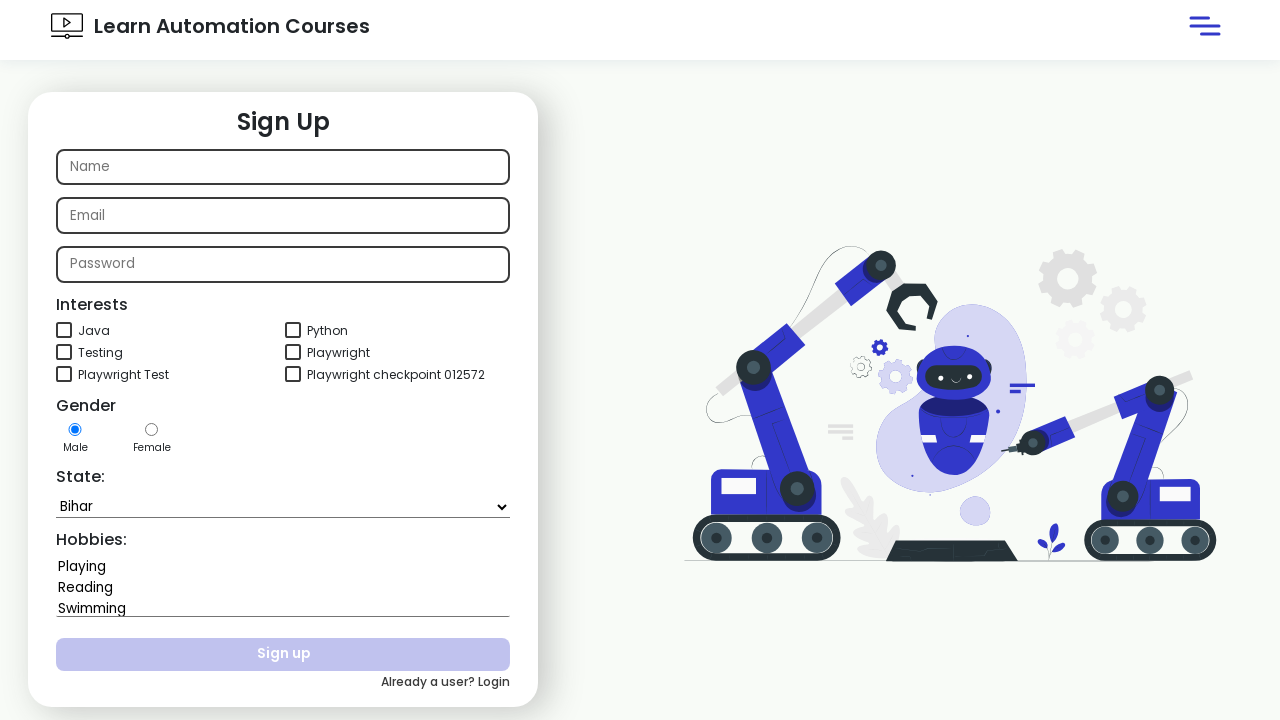

Selected 'Playing' from hobbies multi-select dropdown on select[name='hobbies']
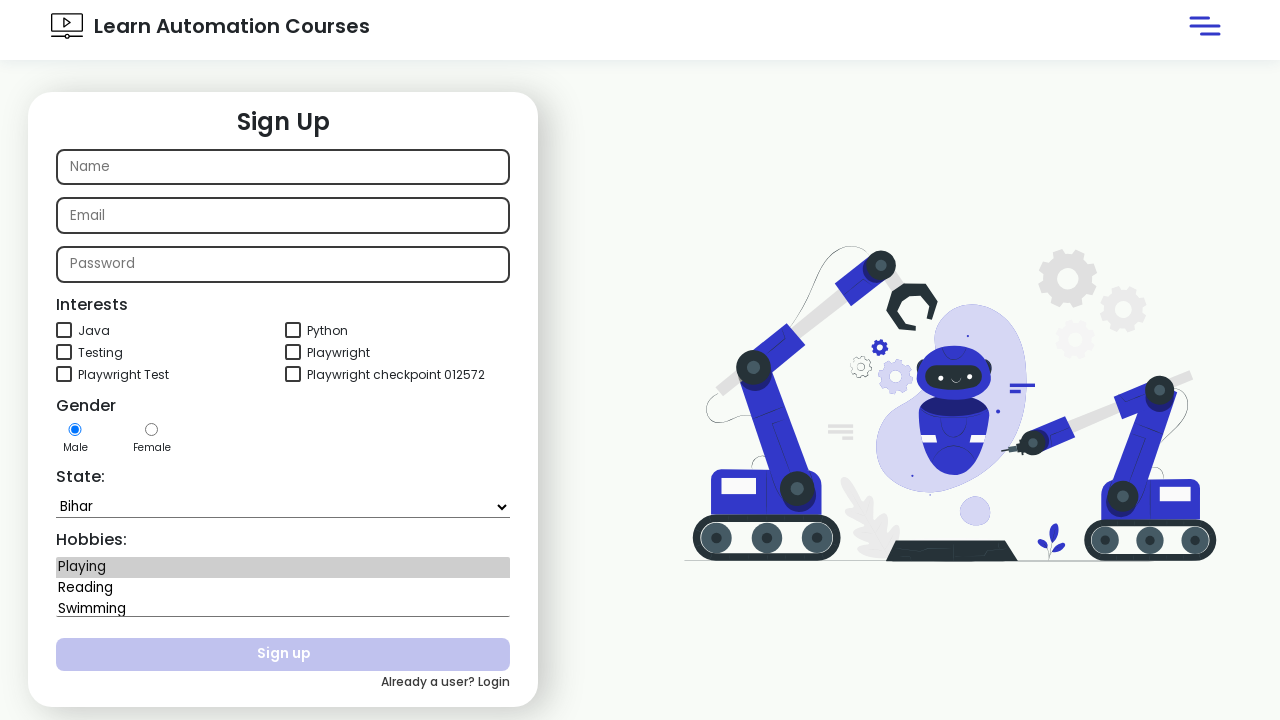

Selected 'Playing' and 'Swimming' from hobbies multi-select dropdown on select[name='hobbies']
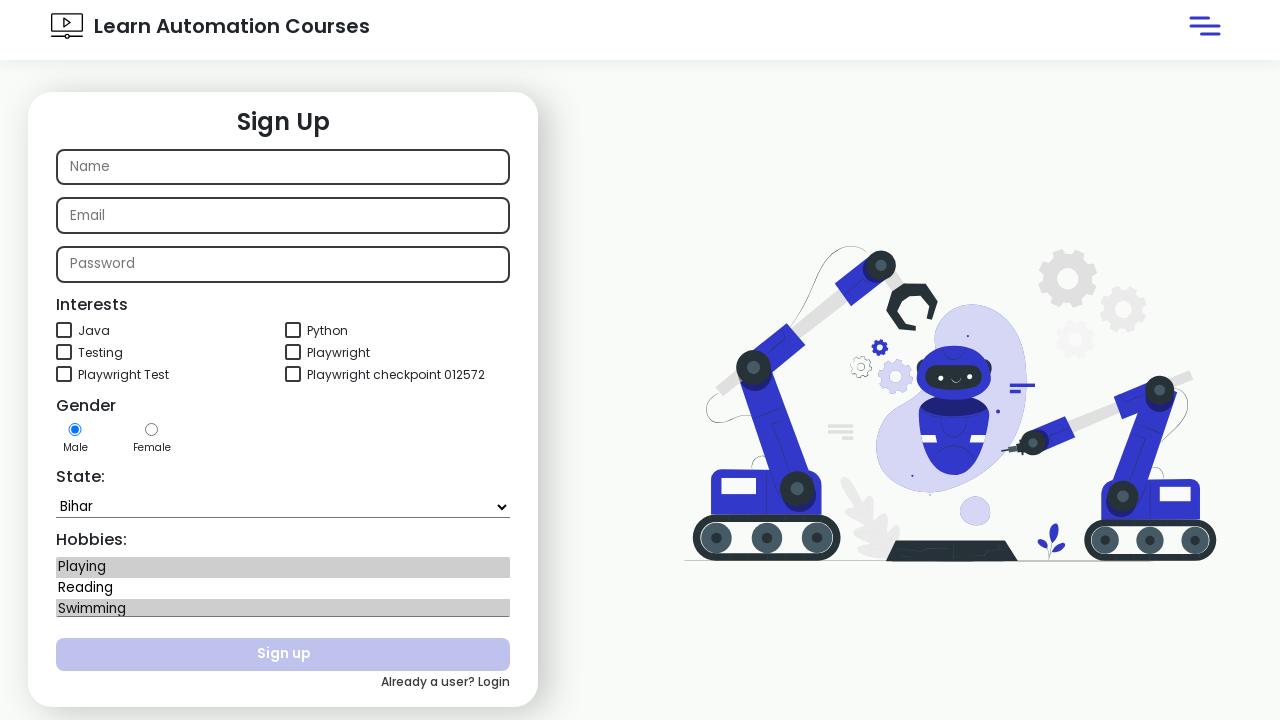

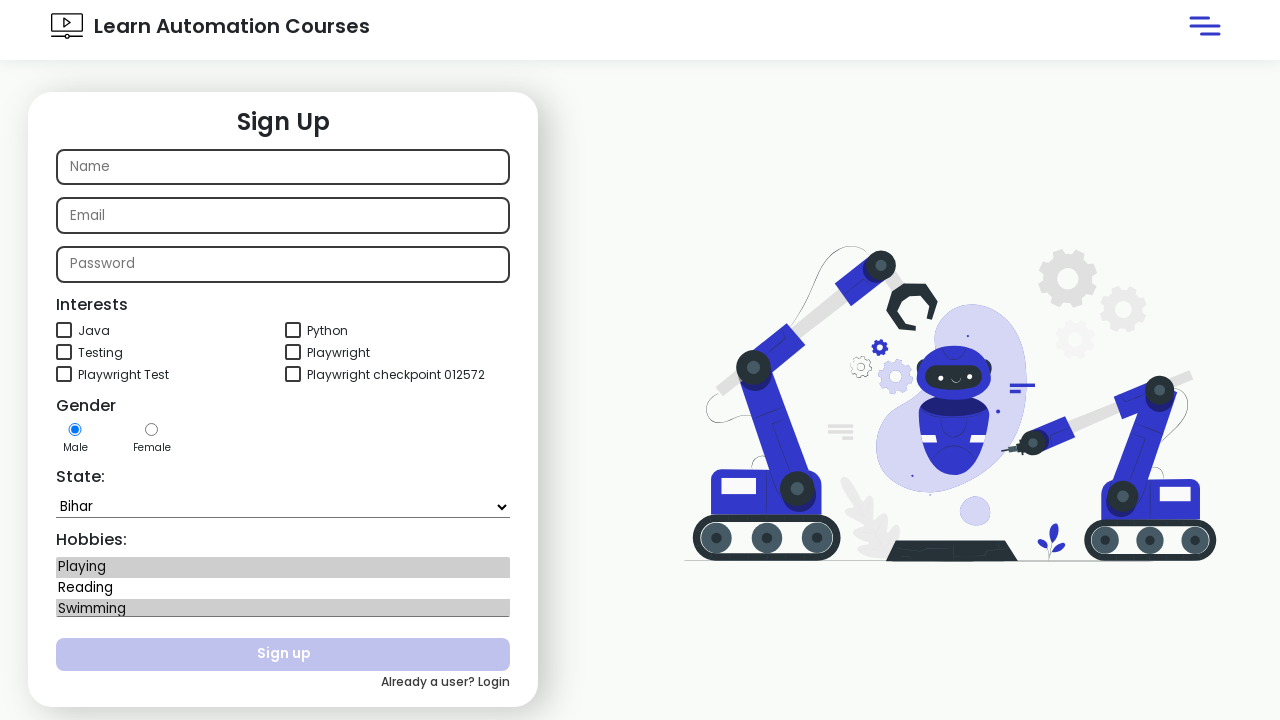